Tests checkbox functionality by clicking on unchecked and checked checkboxes to toggle their states

Starting URL: https://the-internet.herokuapp.com/

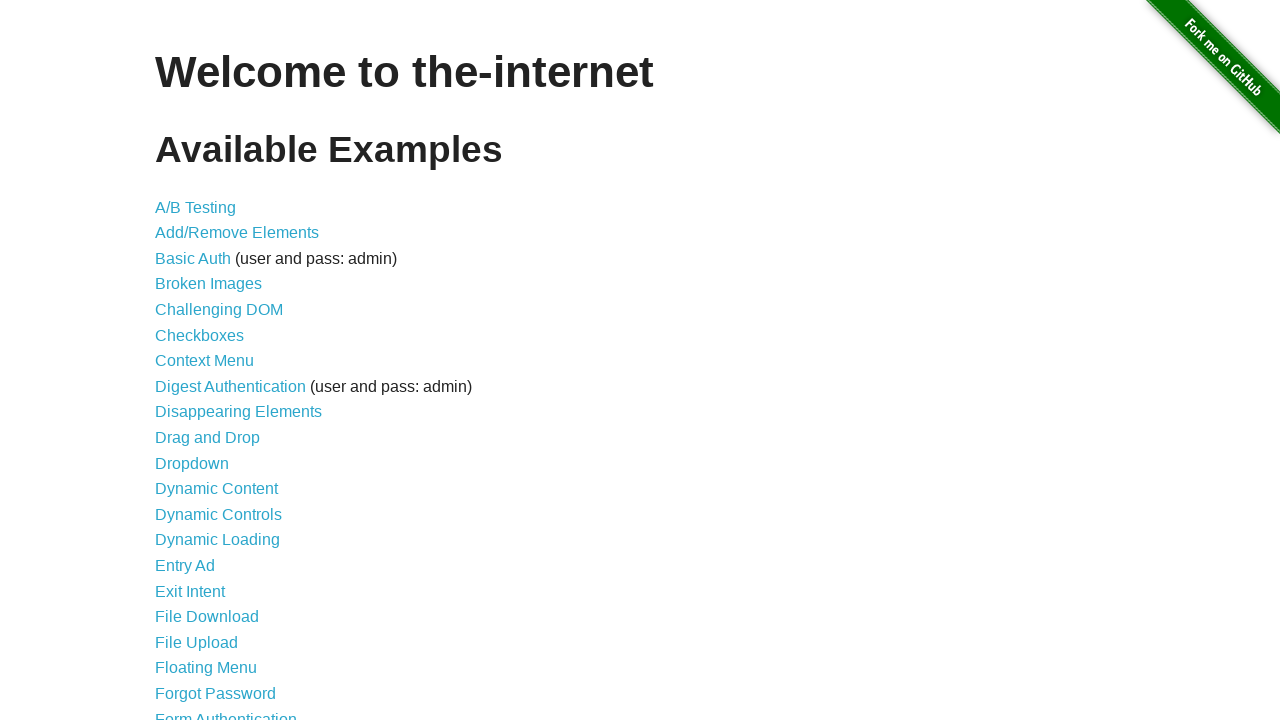

Clicked on Checkboxes link at (200, 335) on xpath=//*[contains(text(), 'Checkboxes')]
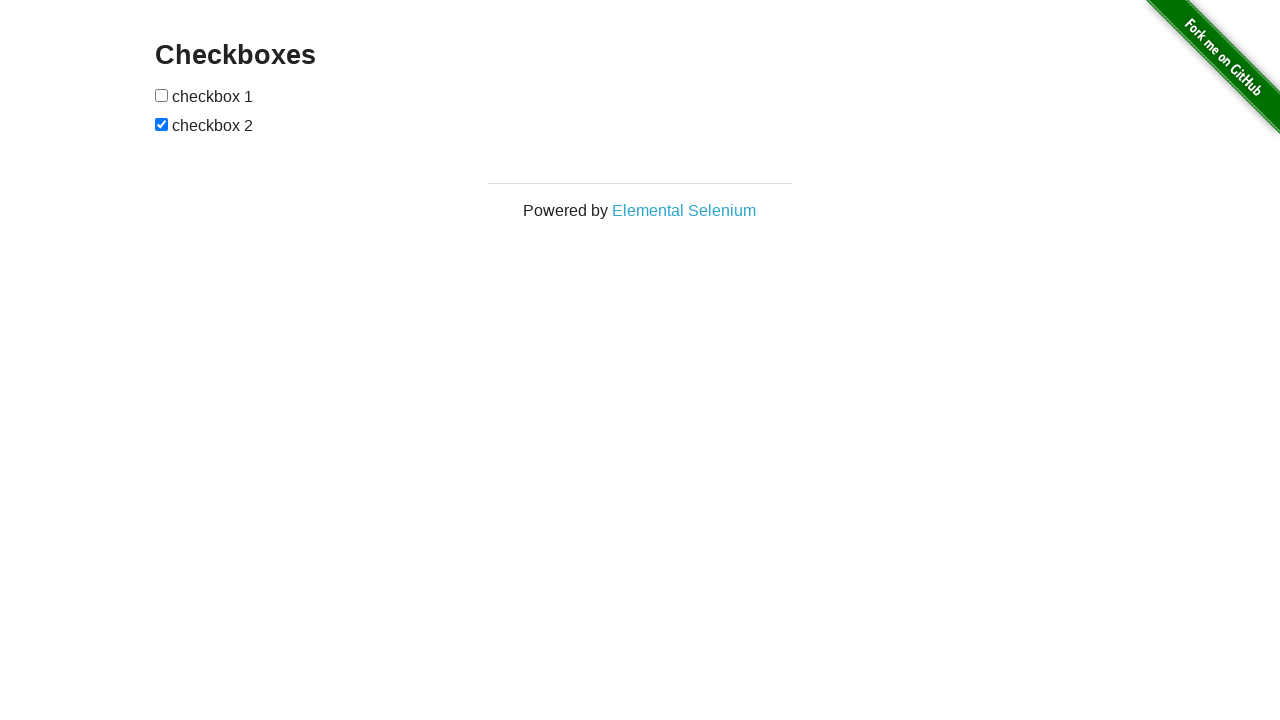

Clicked on unchecked checkbox to toggle it at (162, 95) on input[type="checkbox"]:not(:checked)
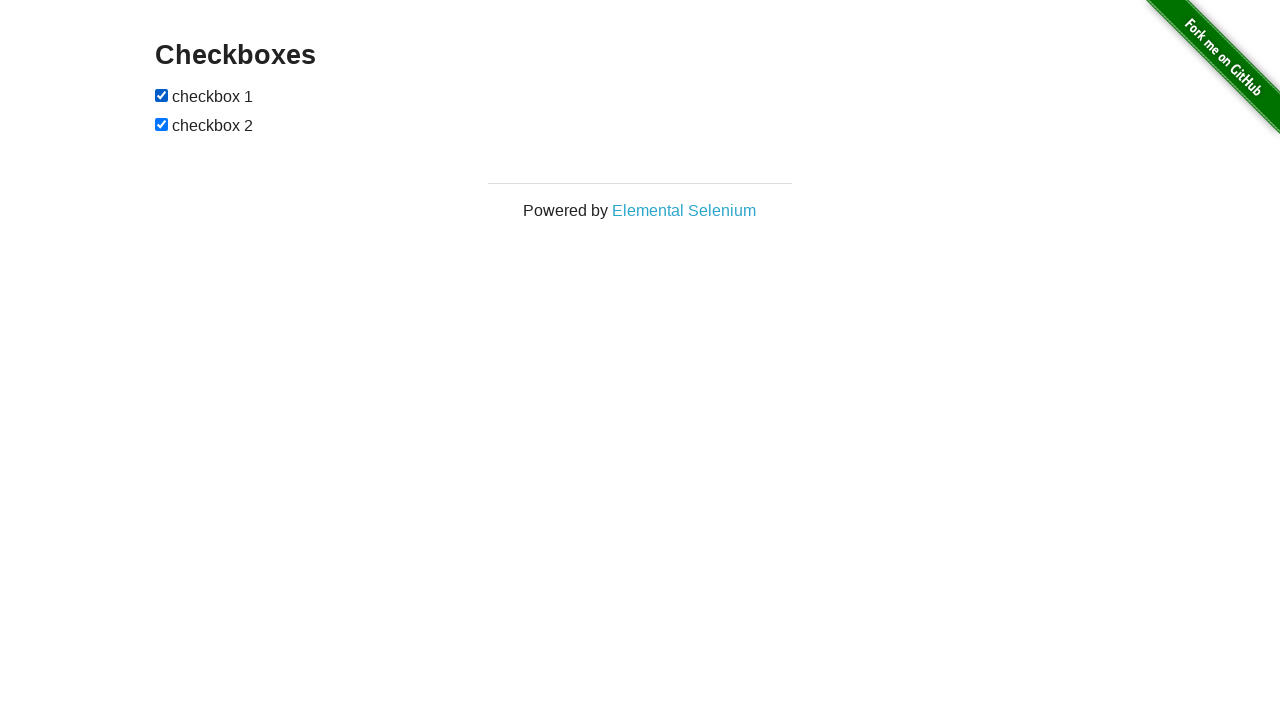

Clicked on checked checkbox to toggle it at (162, 95) on input[type="checkbox"]:checked
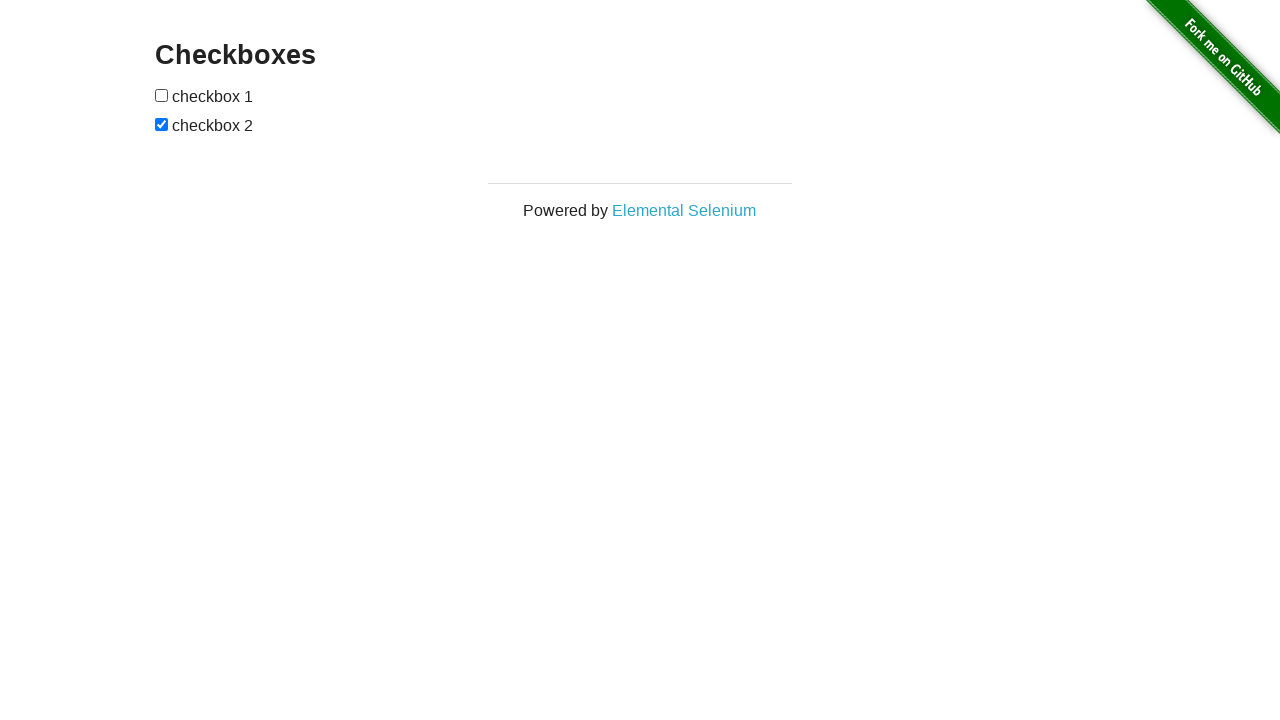

Navigated back to previous page
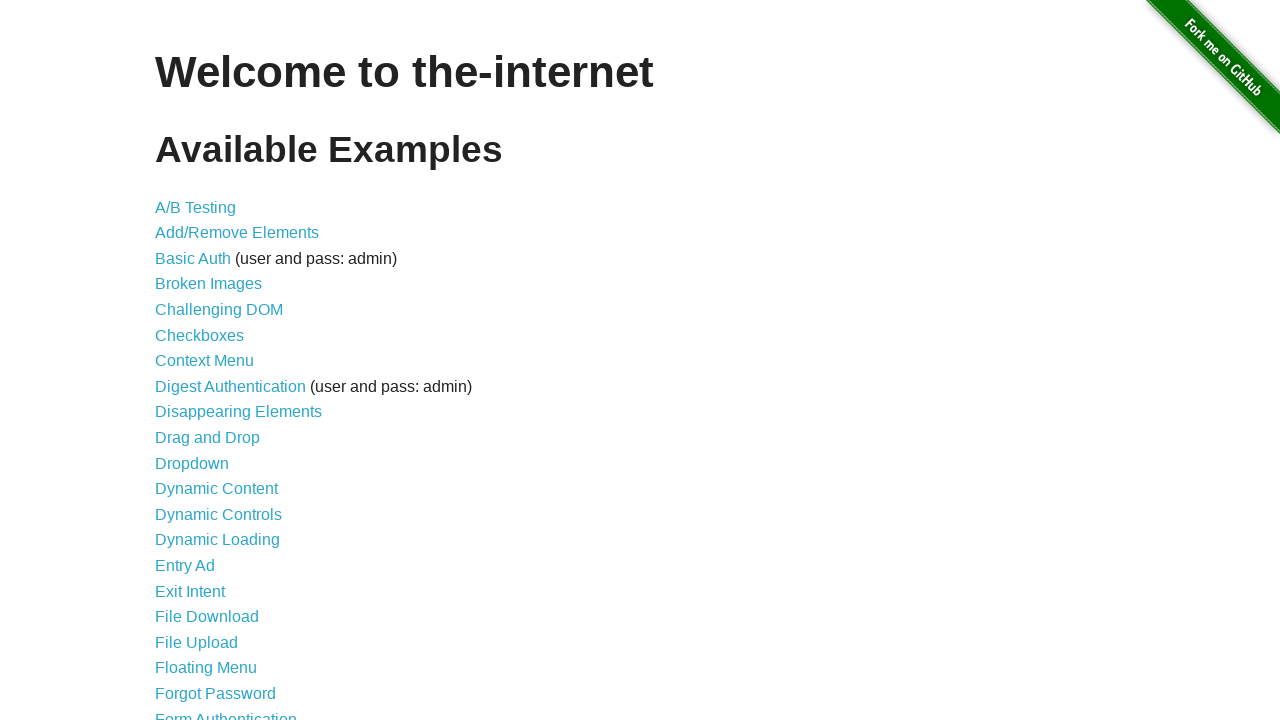

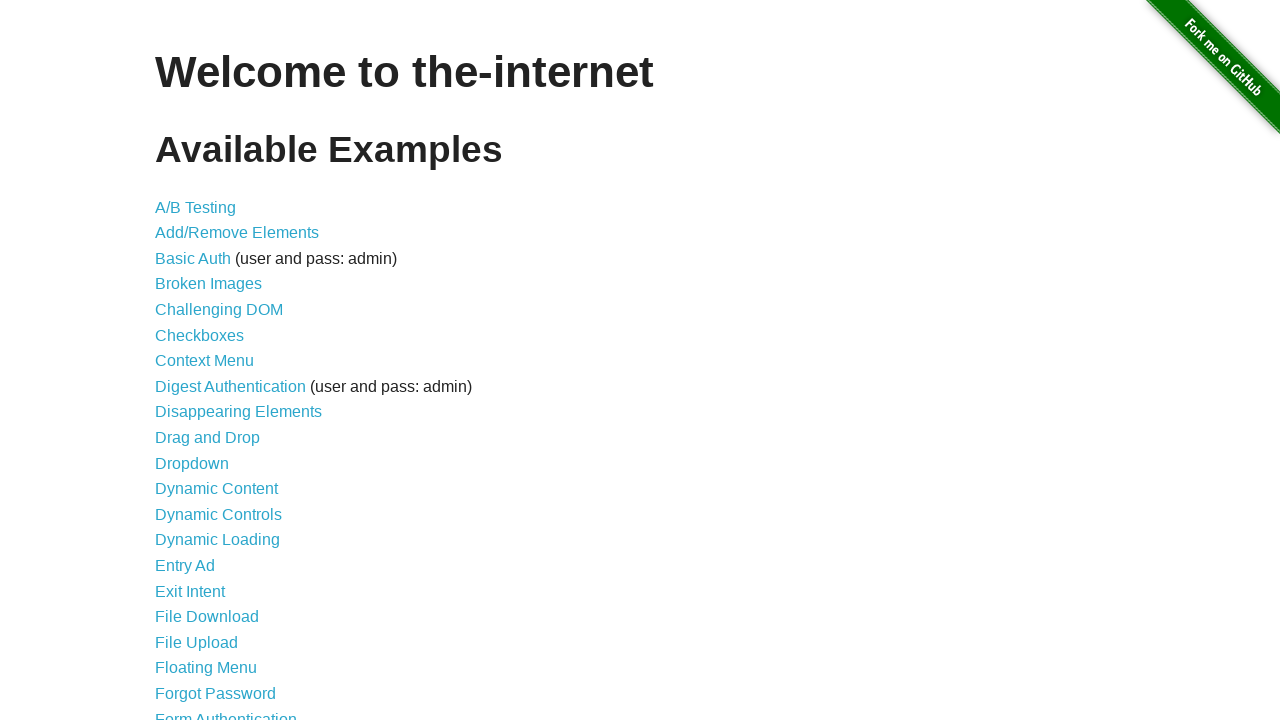